Tests a simple form demo by clicking through navigation, entering text in an input field, and clicking to display the message.

Starting URL: http://syntaxprojects.com

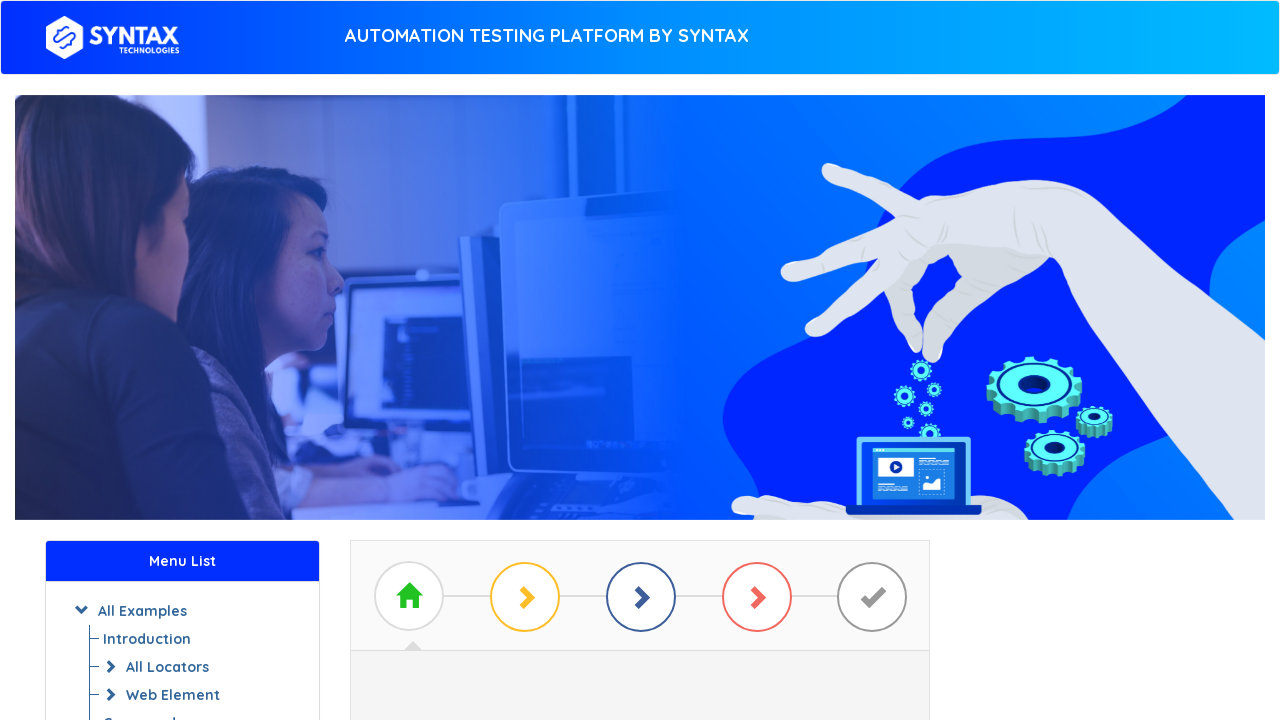

Clicked 'Start Practicing' button at (640, 372) on #btn_basic_example
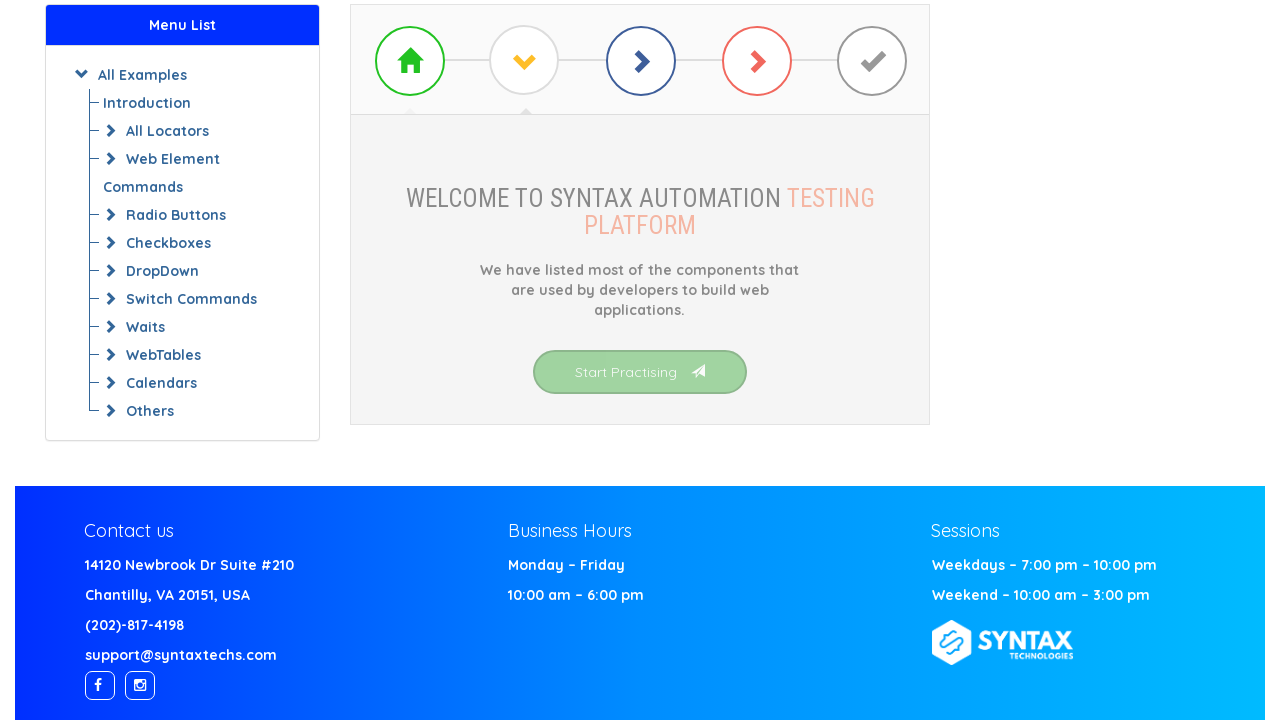

Waited for 'Simple Form Demo' link to load
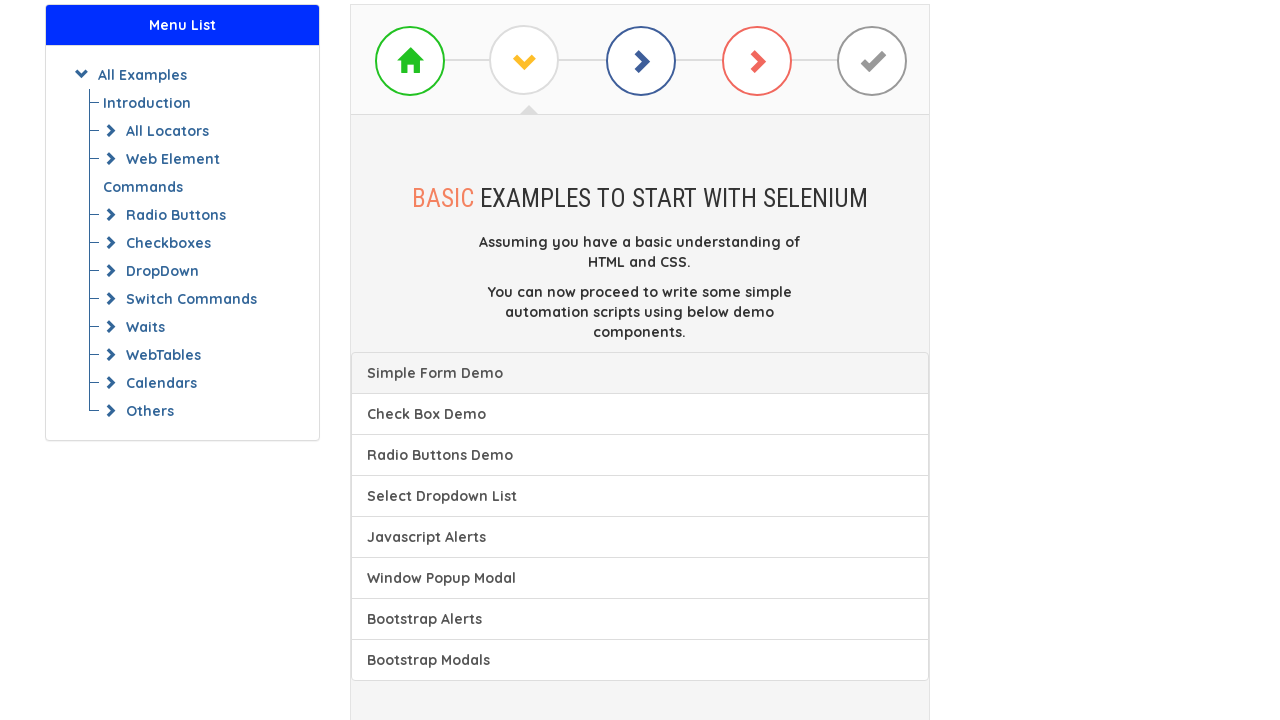

Clicked 'Simple Form Demo' link at (640, 373) on xpath=//a[text()='Check Box Demo']/preceding-sibling::a
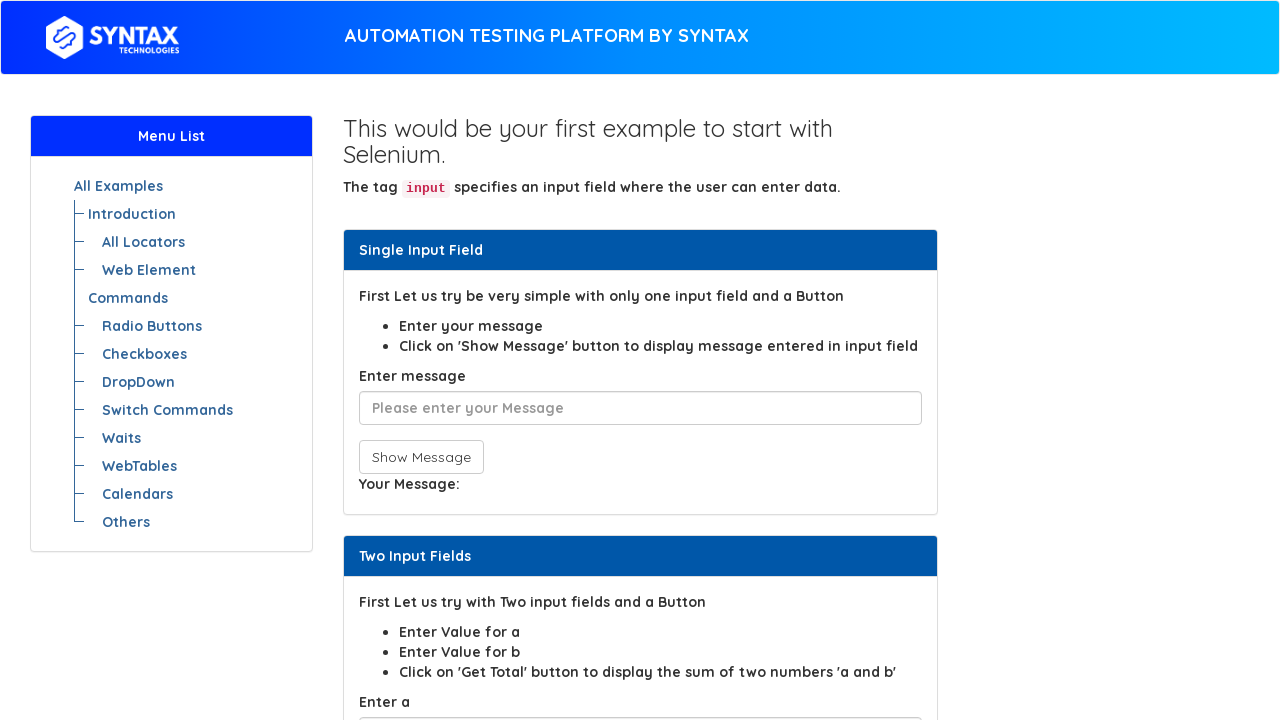

Waited for form message input field to load
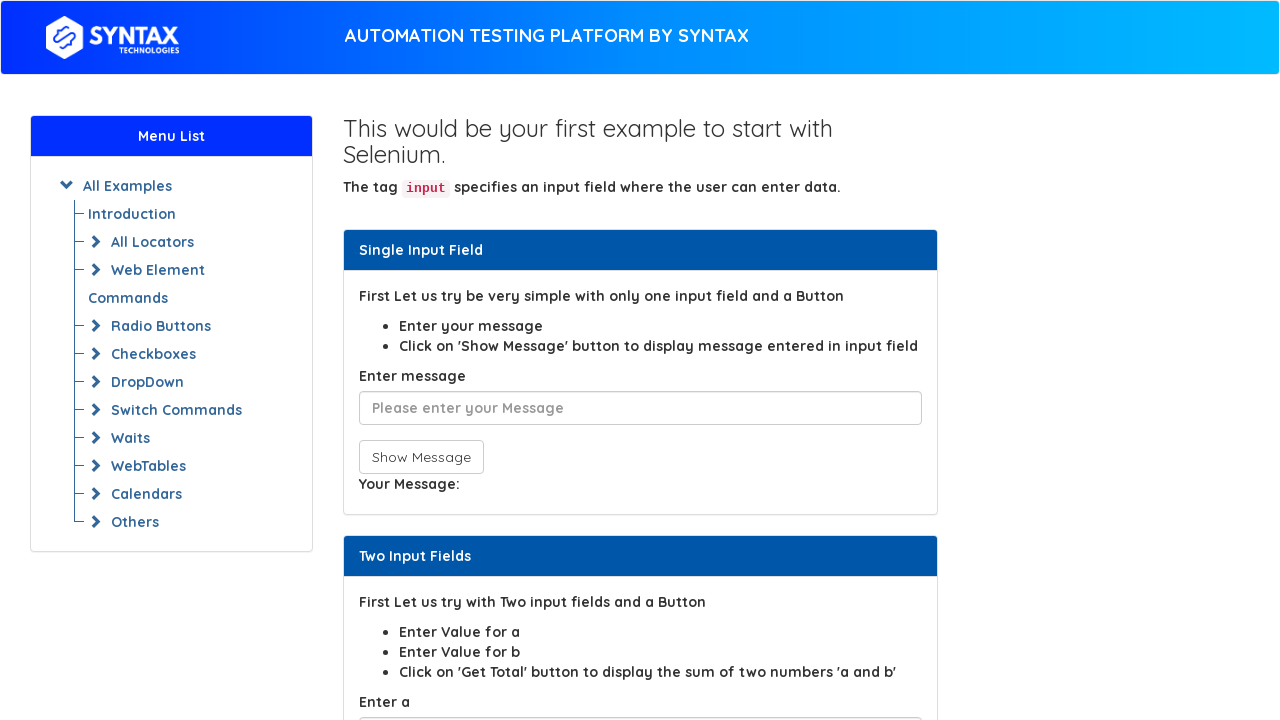

Entered 'Hello this is a test message' in the message input field on input[placeholder='Please enter your Message']
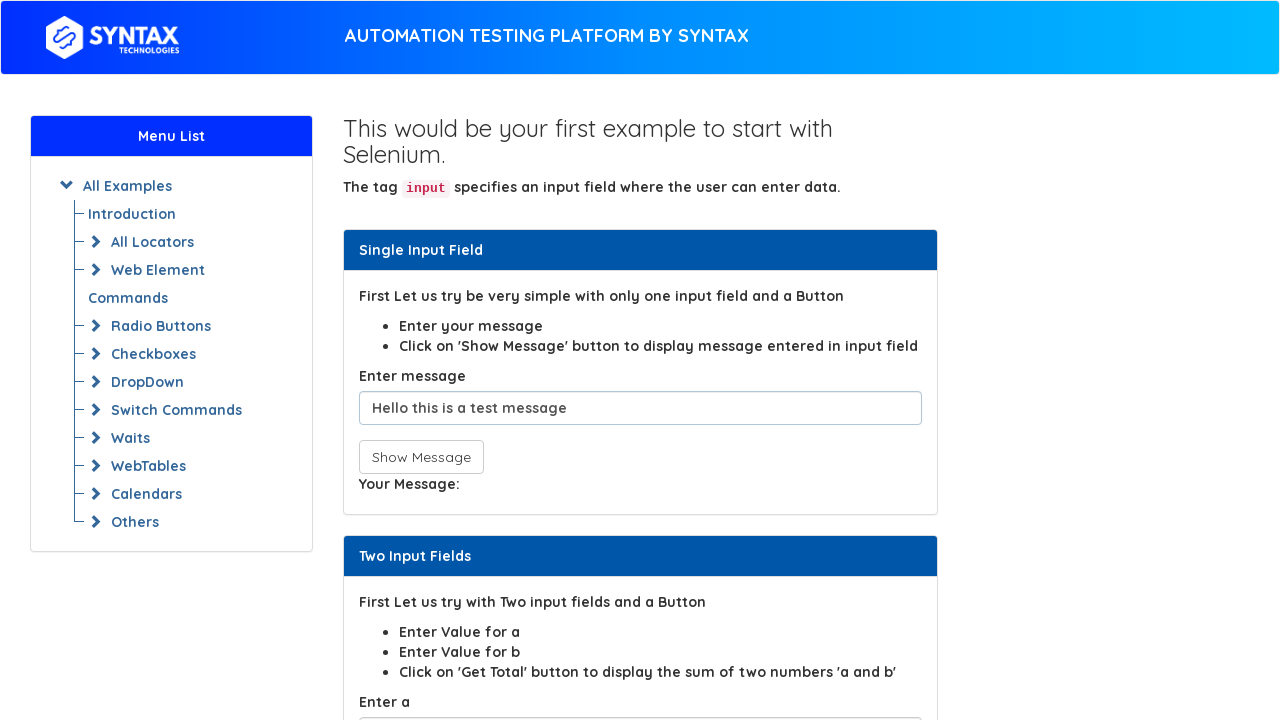

Clicked 'Show Message' button at (421, 457) on button[onclick='showInput();']
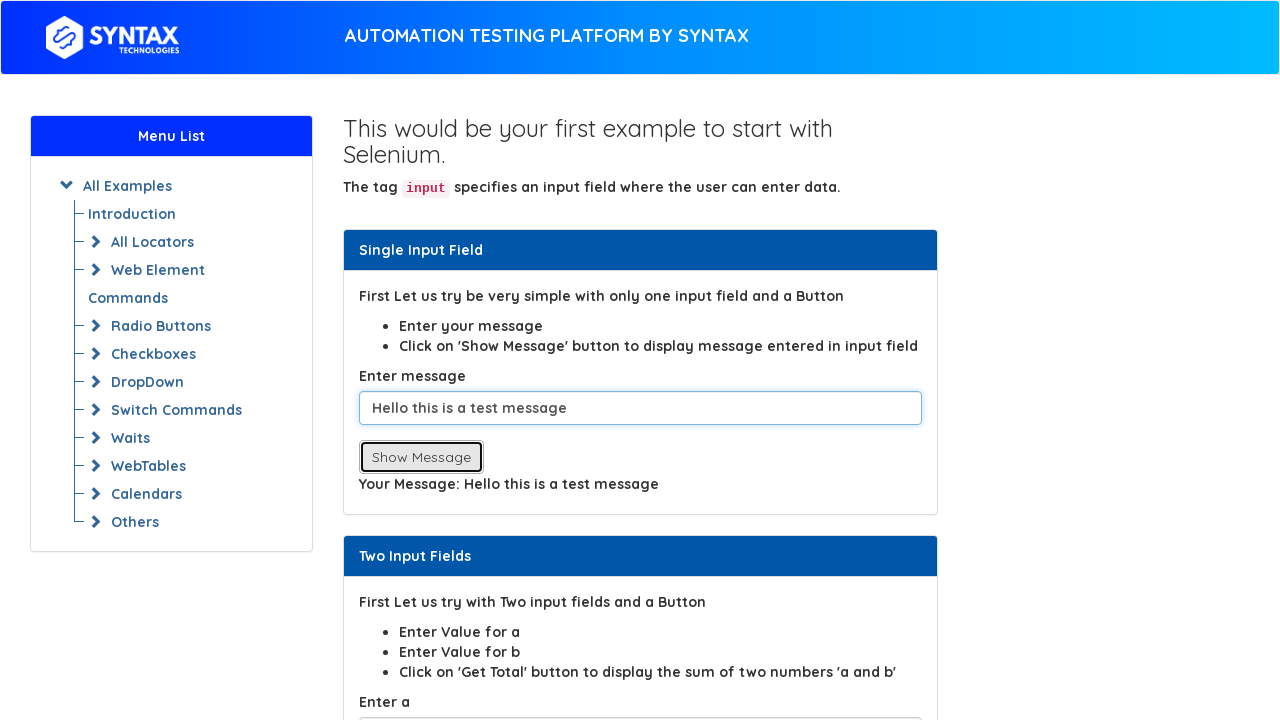

Message displayed successfully
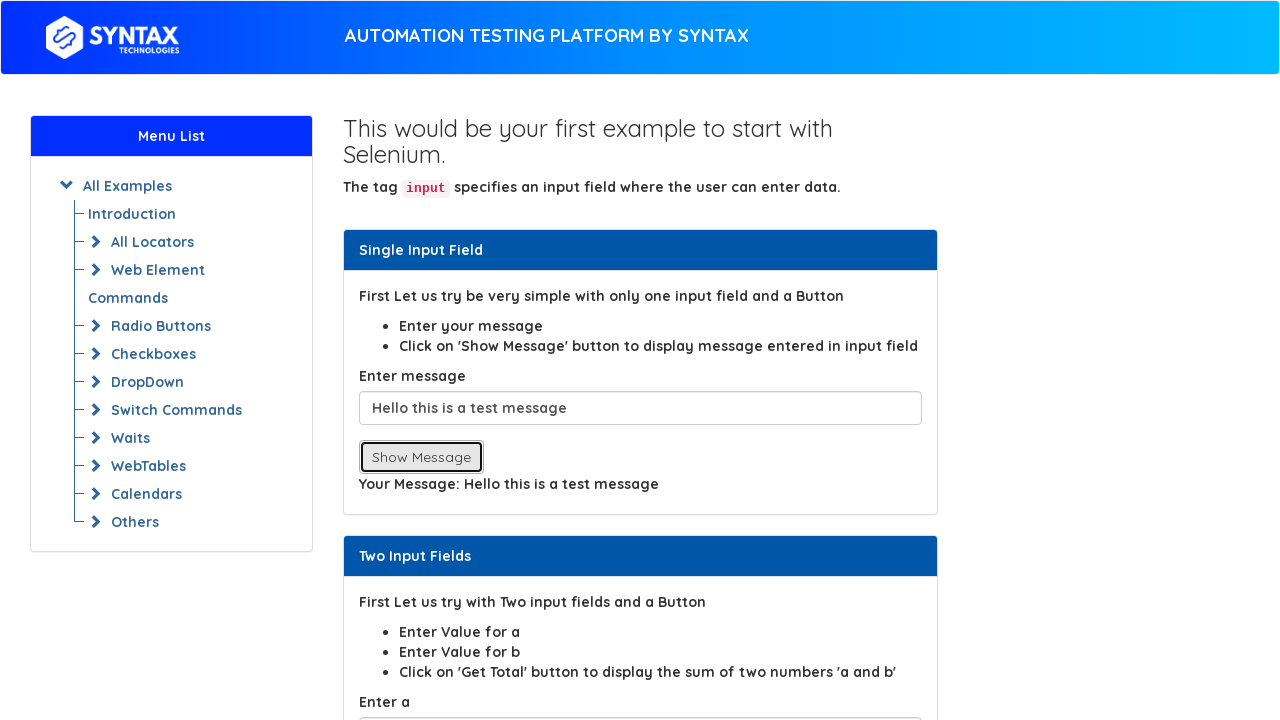

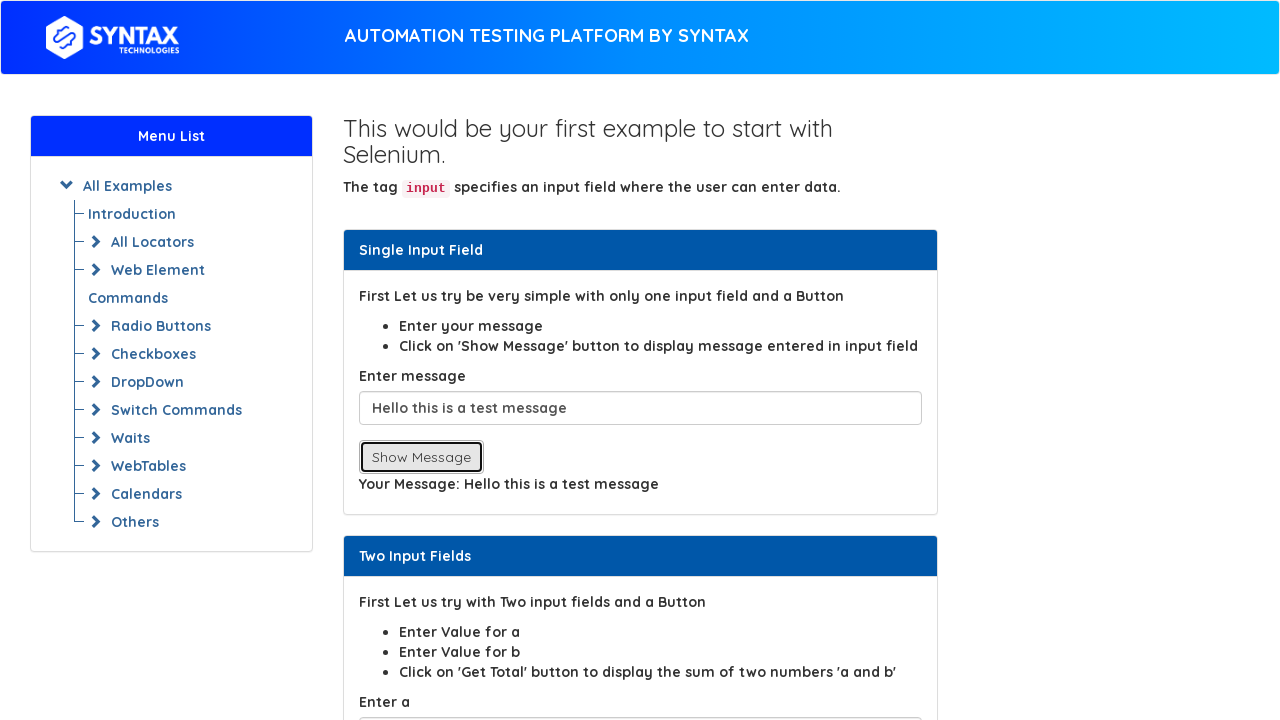